Tests search functionality by entering a sports team name in the search bar and verifying the page title updates correctly

Starting URL: https://sportsport.ba/

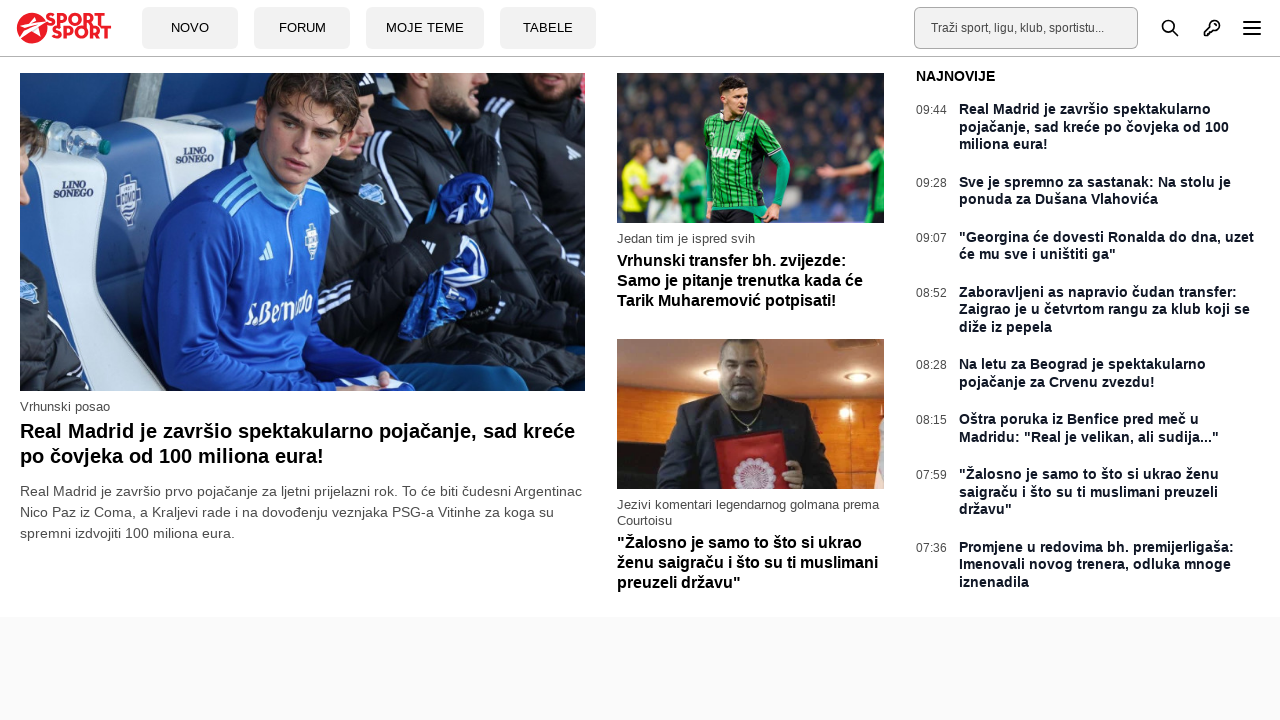

Clicked on search bar input field at (1026, 28) on input[type=text]
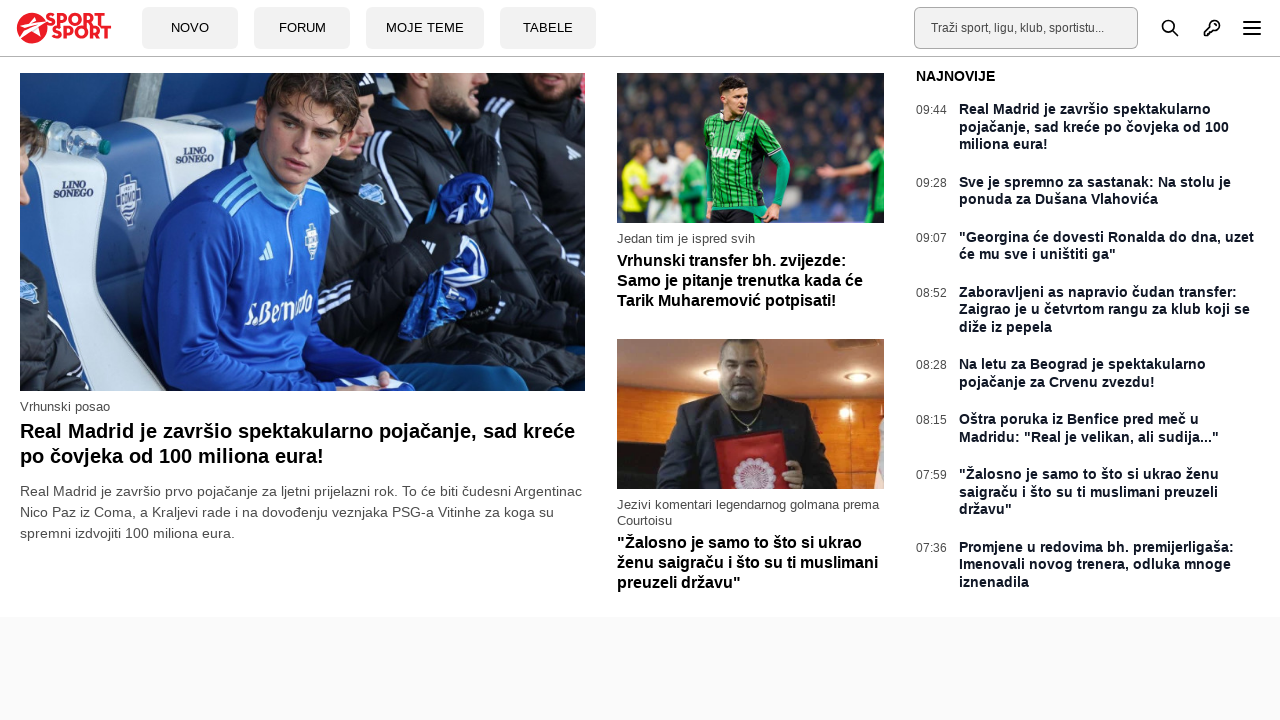

Cleared search bar on input[type=text]
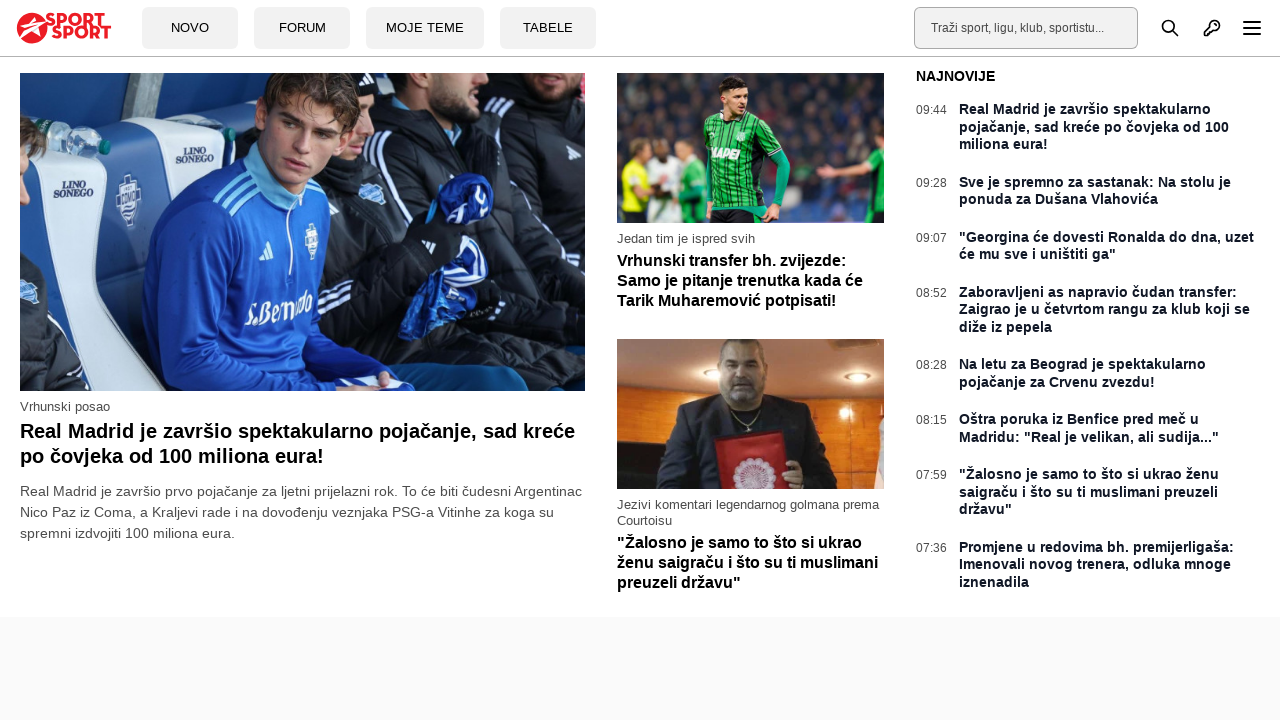

Entered 'KK Igman ' in search bar on input[type=text]
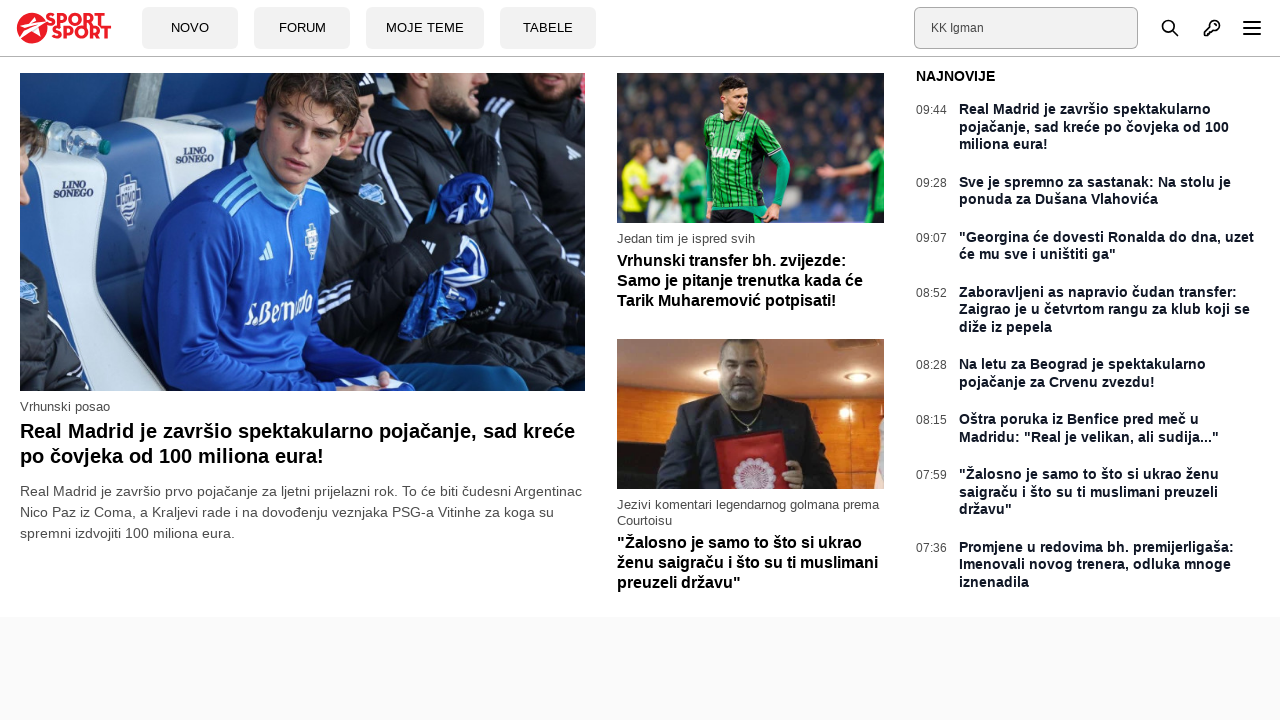

Waited 500ms for search suggestions to appear
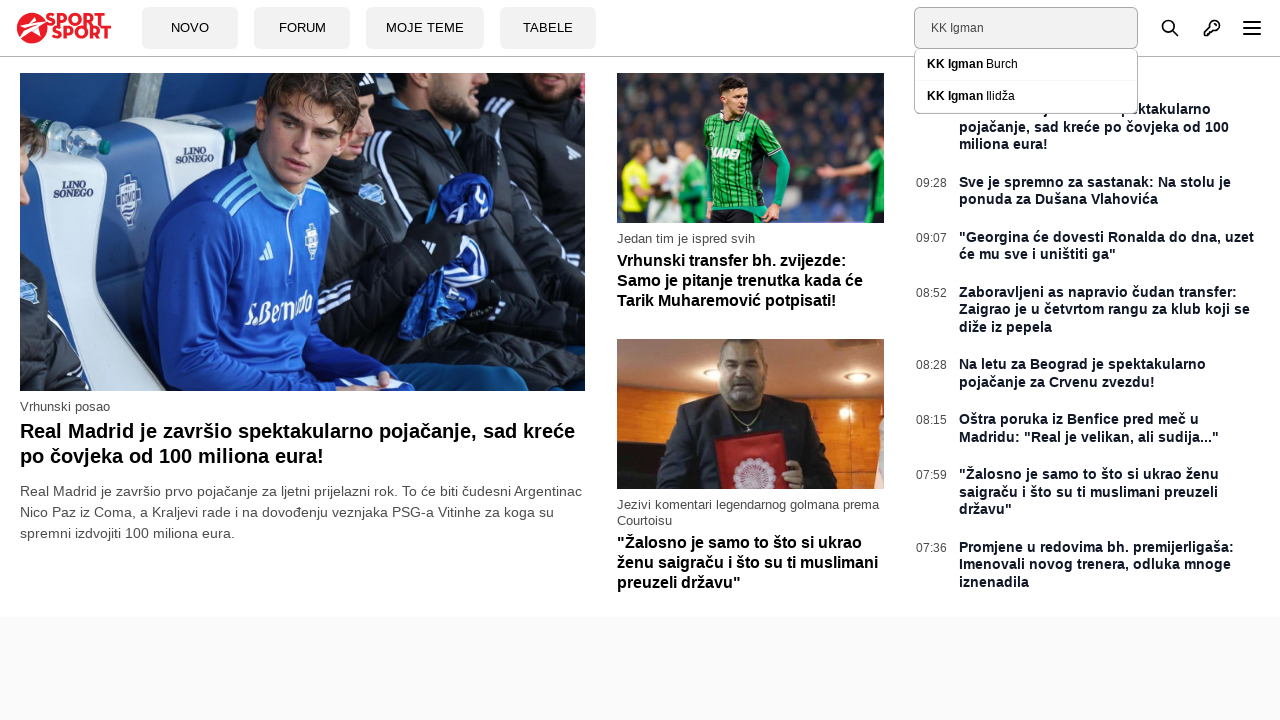

Updated search query to 'KK Igman Burch' on input[type=text]
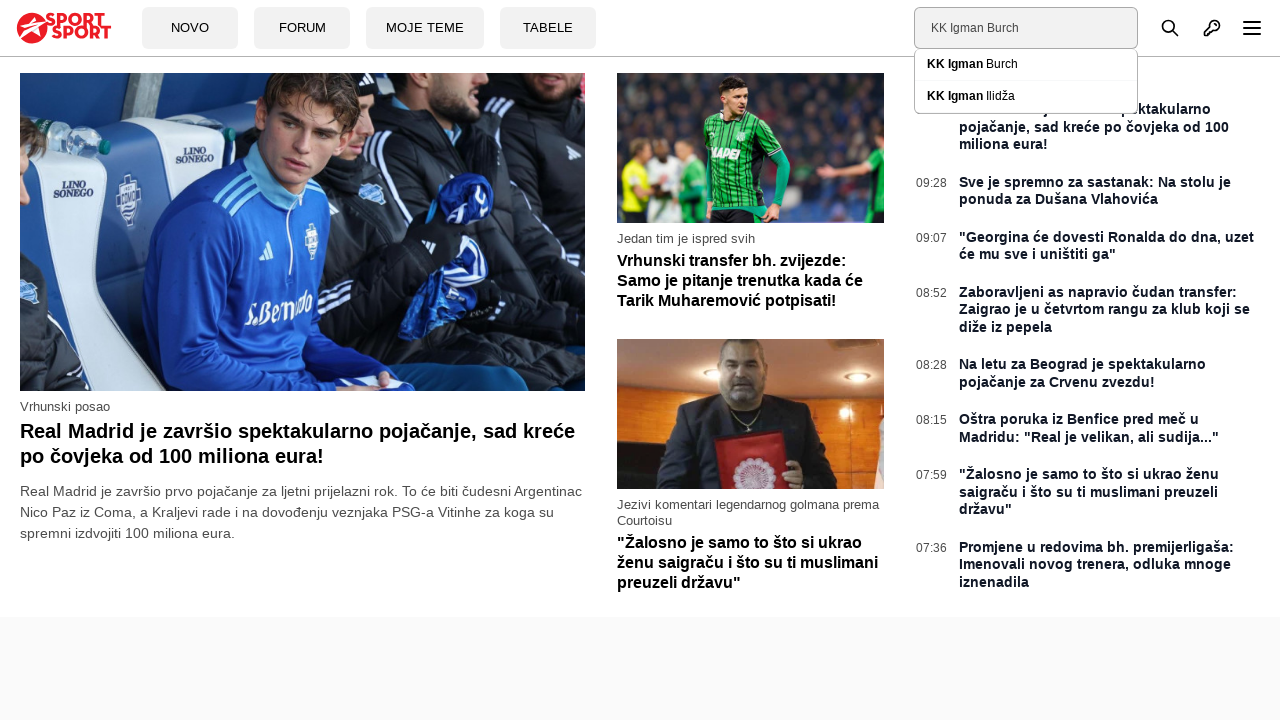

Waited 2000ms for search results to load
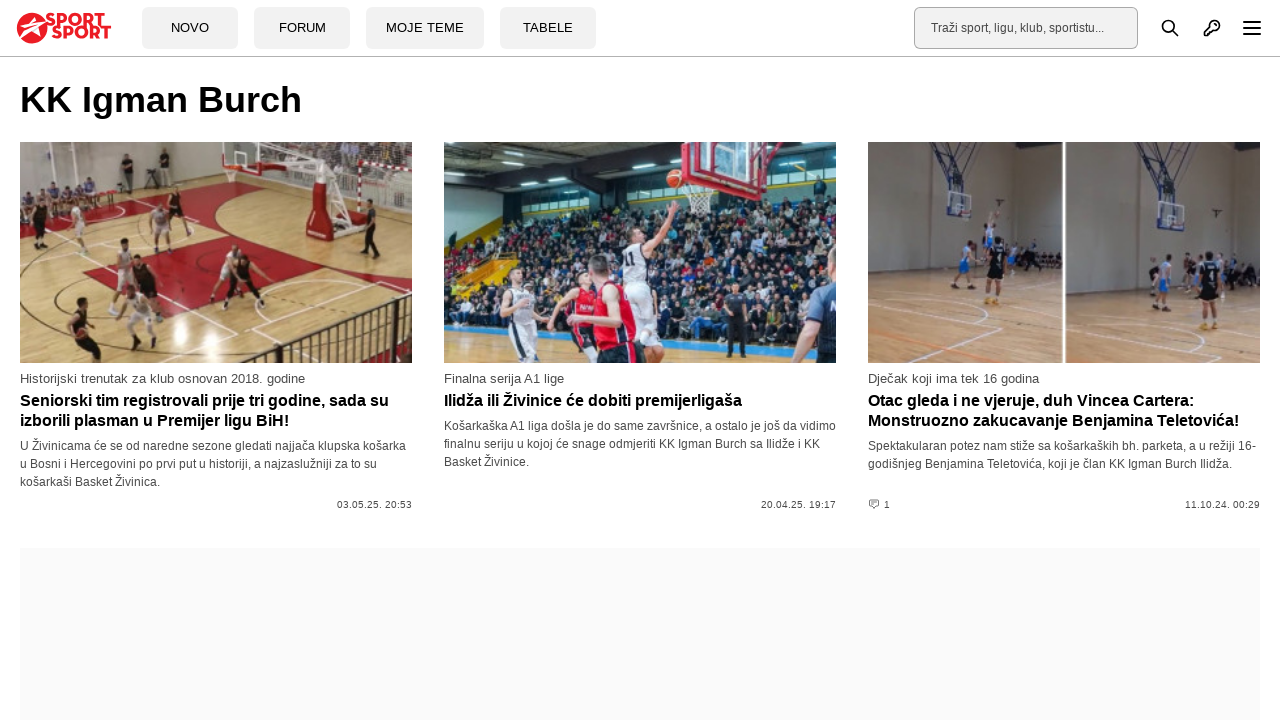

Verified page title is 'KK Igman Burch - SportSport.ba'
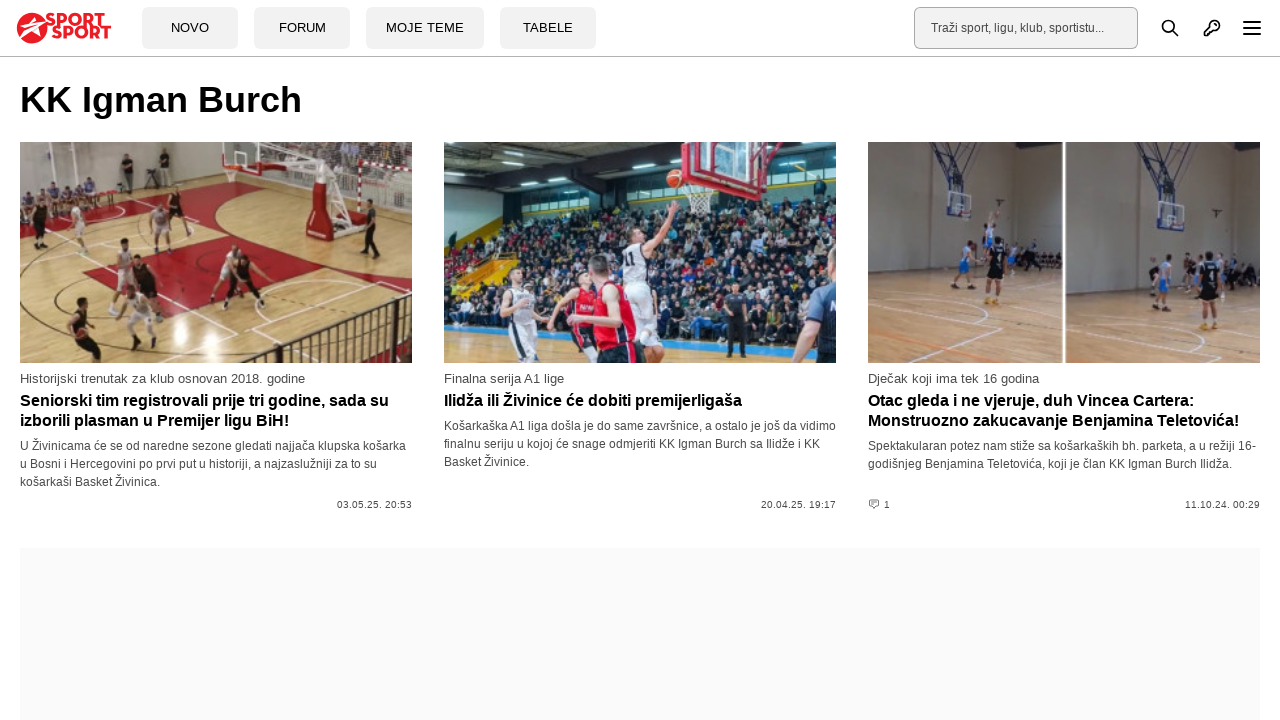

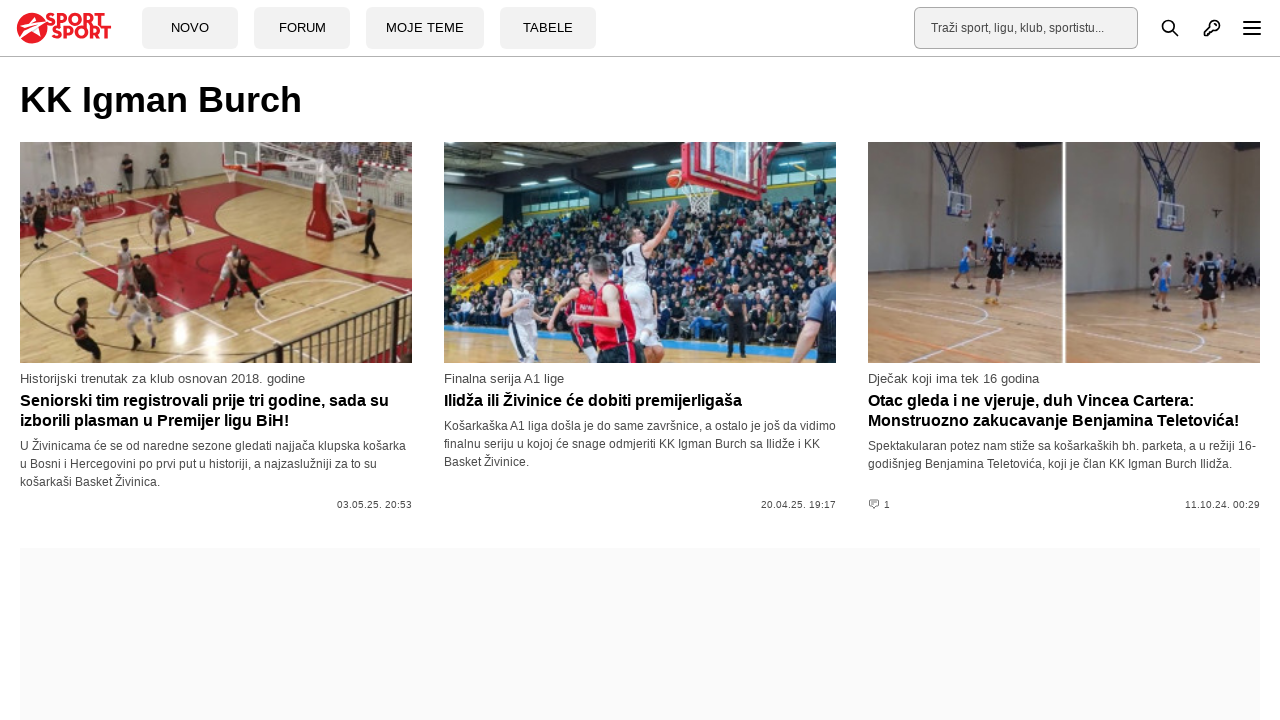